Tests that the DemoBlaze store homepage loads correctly by verifying the page title equals "STORE"

Starting URL: https://www.demoblaze.com/

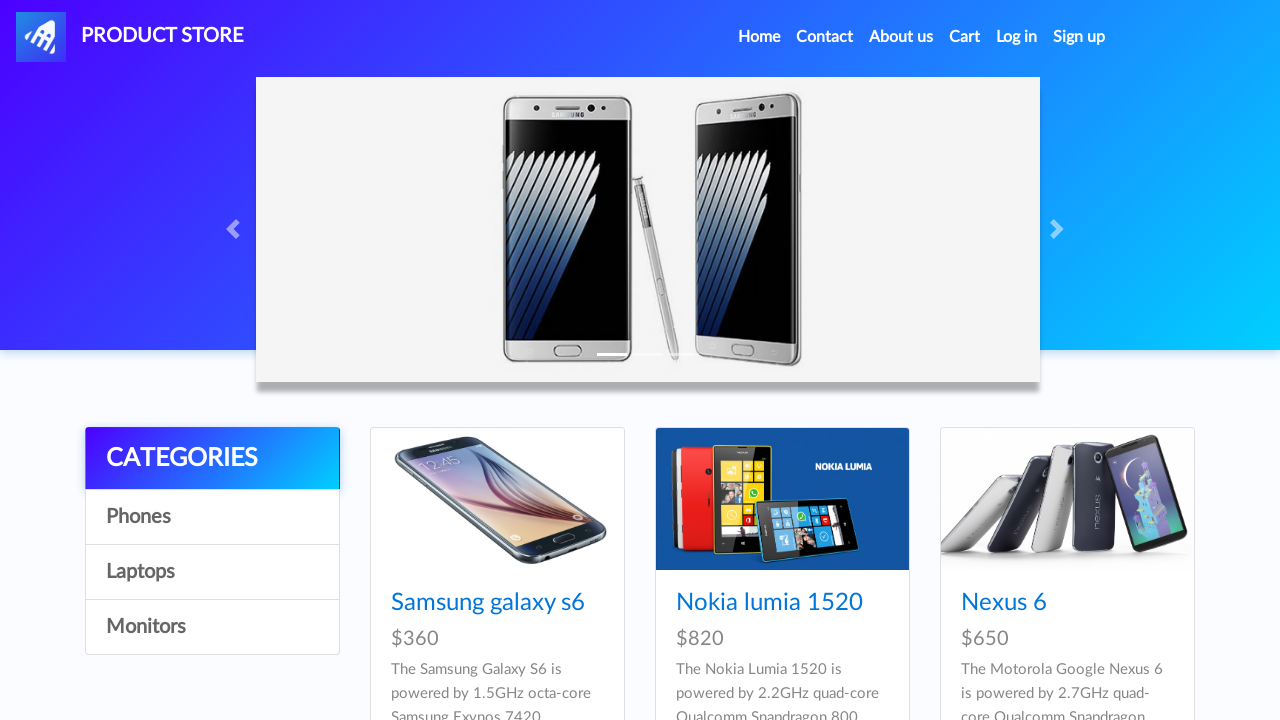

Verified page title equals 'STORE'
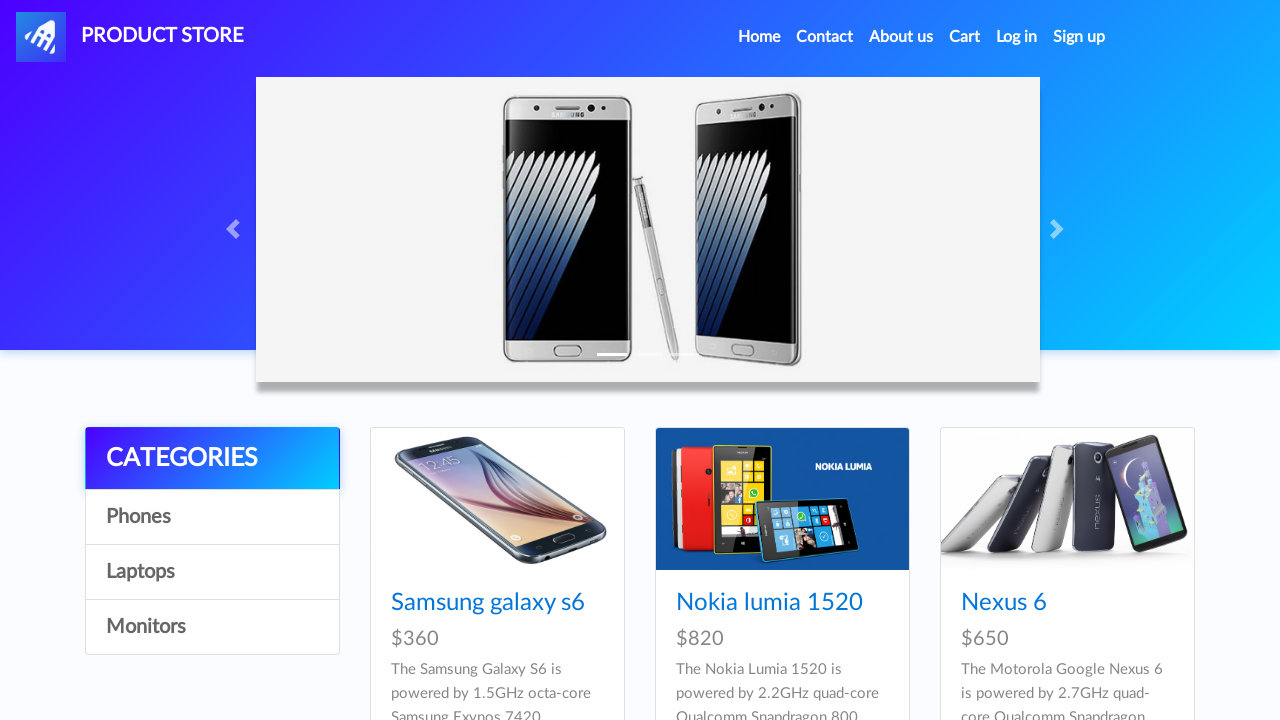

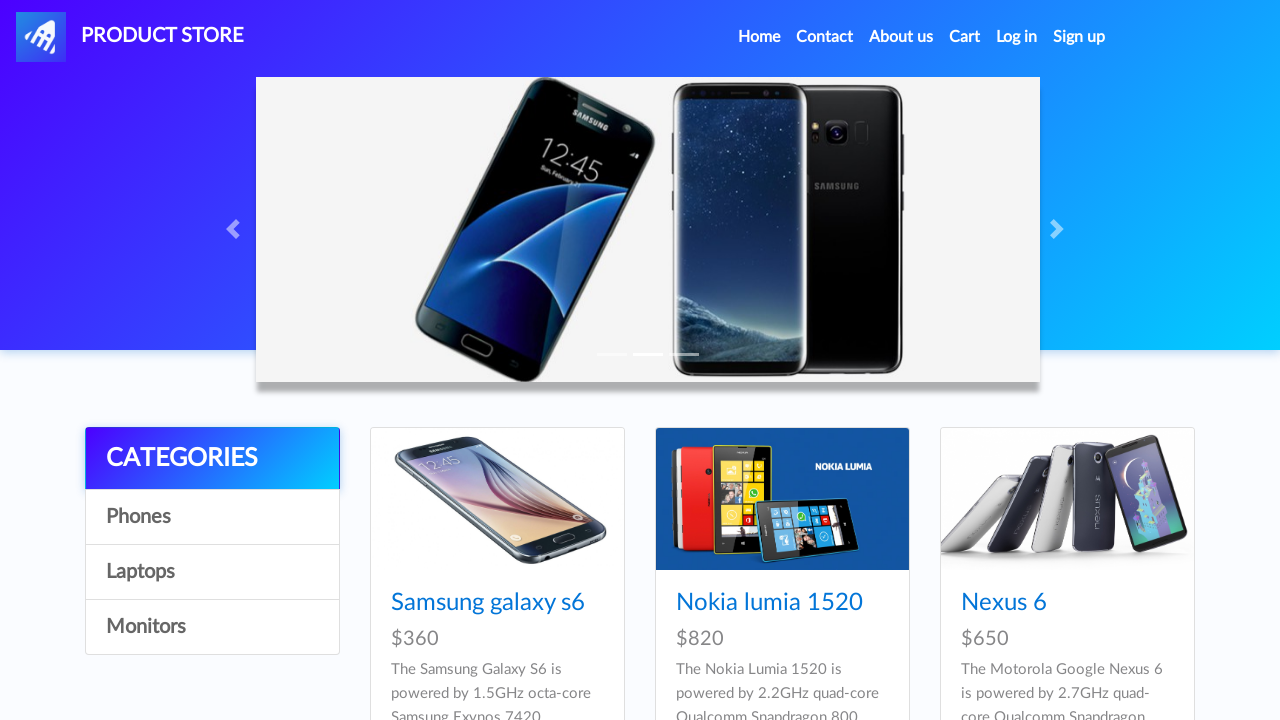